Tests nested iframe handling by scrolling to the frames section, switching to a parent frame, then switching to a nested child iframe, and verifying the content in each frame.

Starting URL: https://demoqa.com/nestedframes

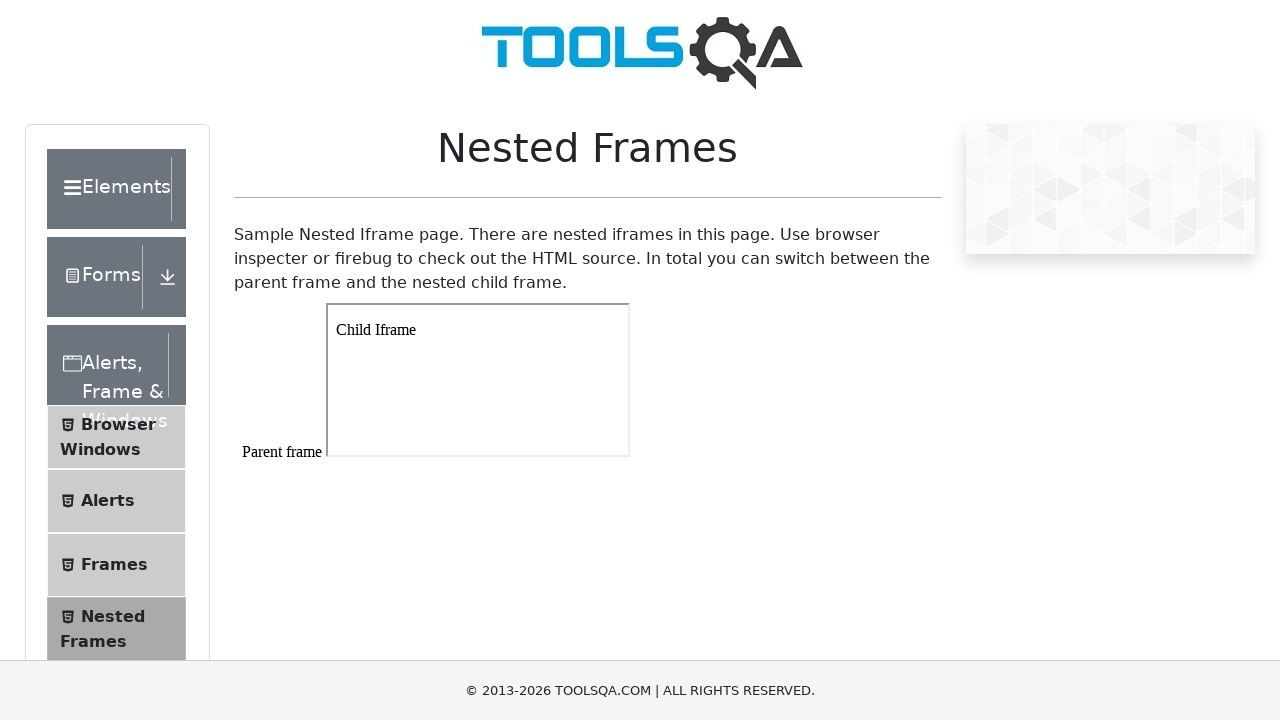

Scrolled down 300px to view frames section
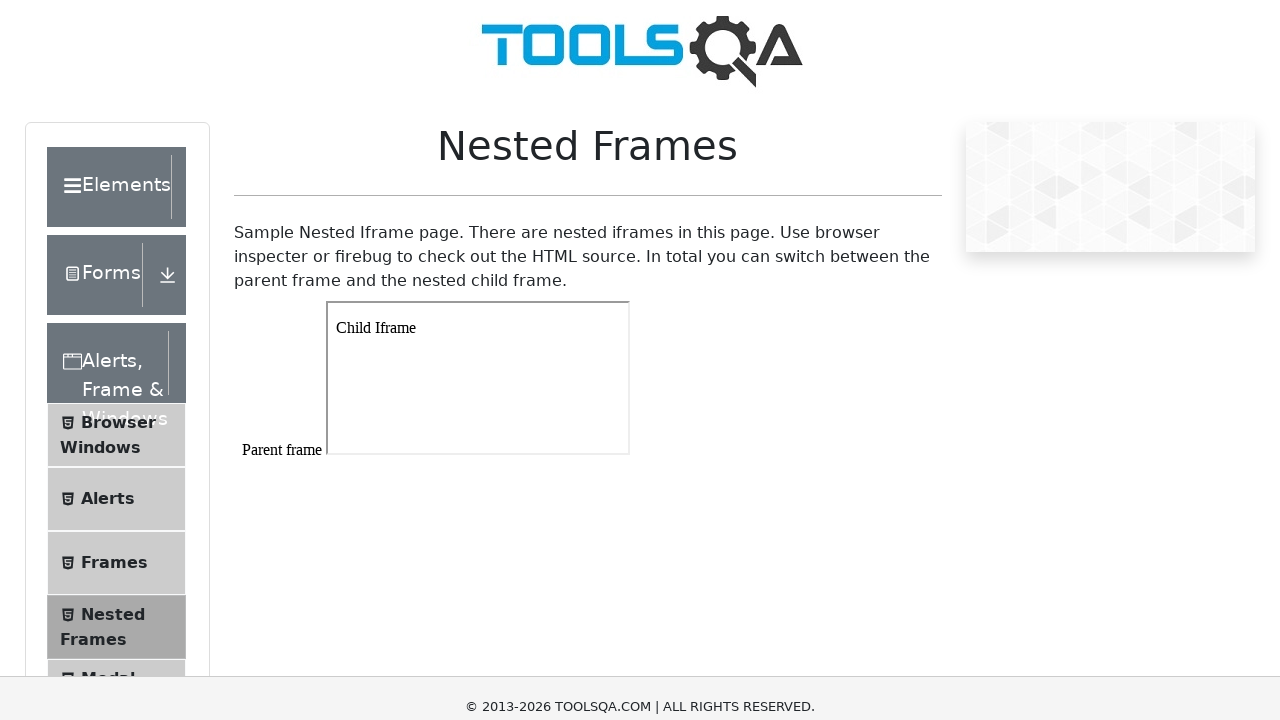

Located parent frame (frame1)
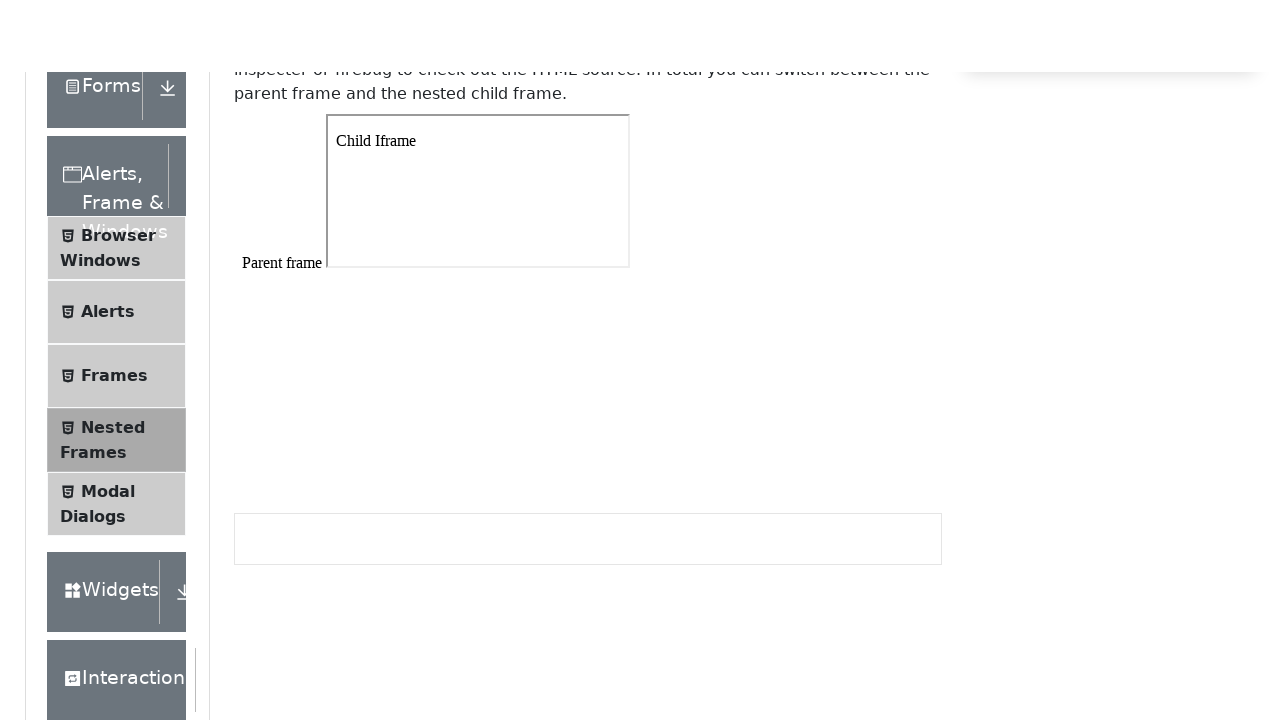

Retrieved parent frame content: 
Parent frame




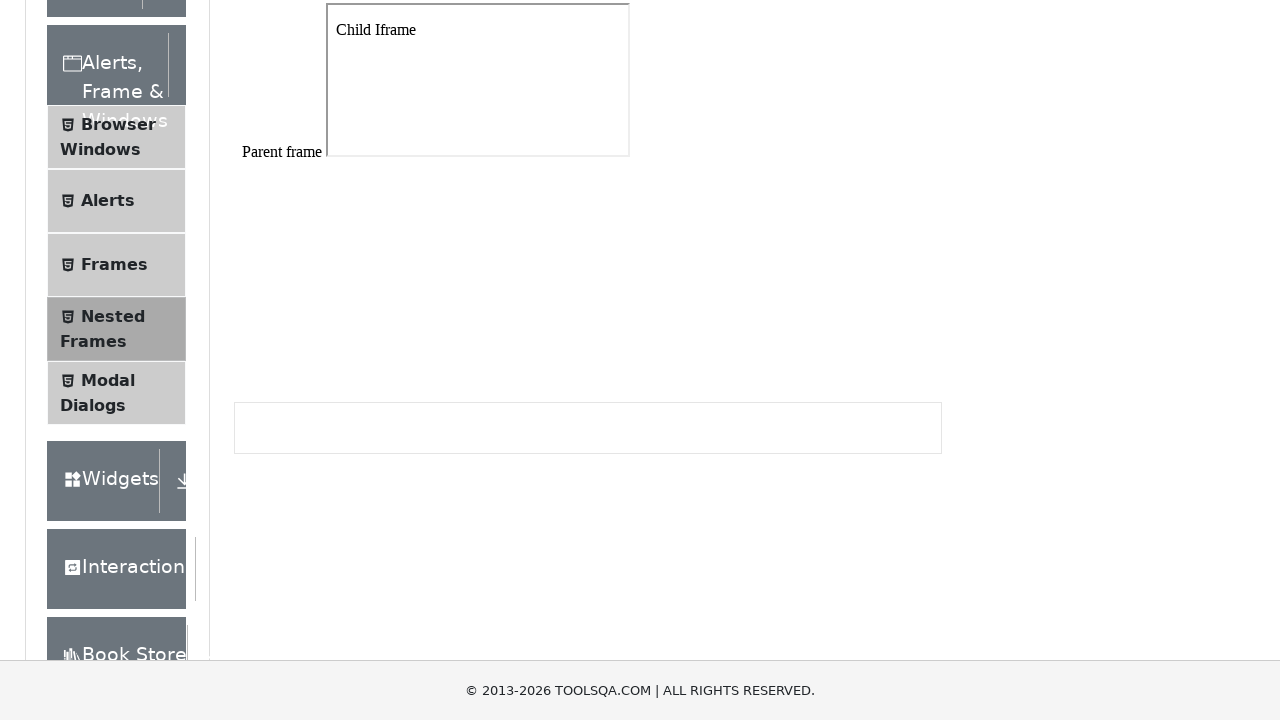

Located nested child frame within parent frame
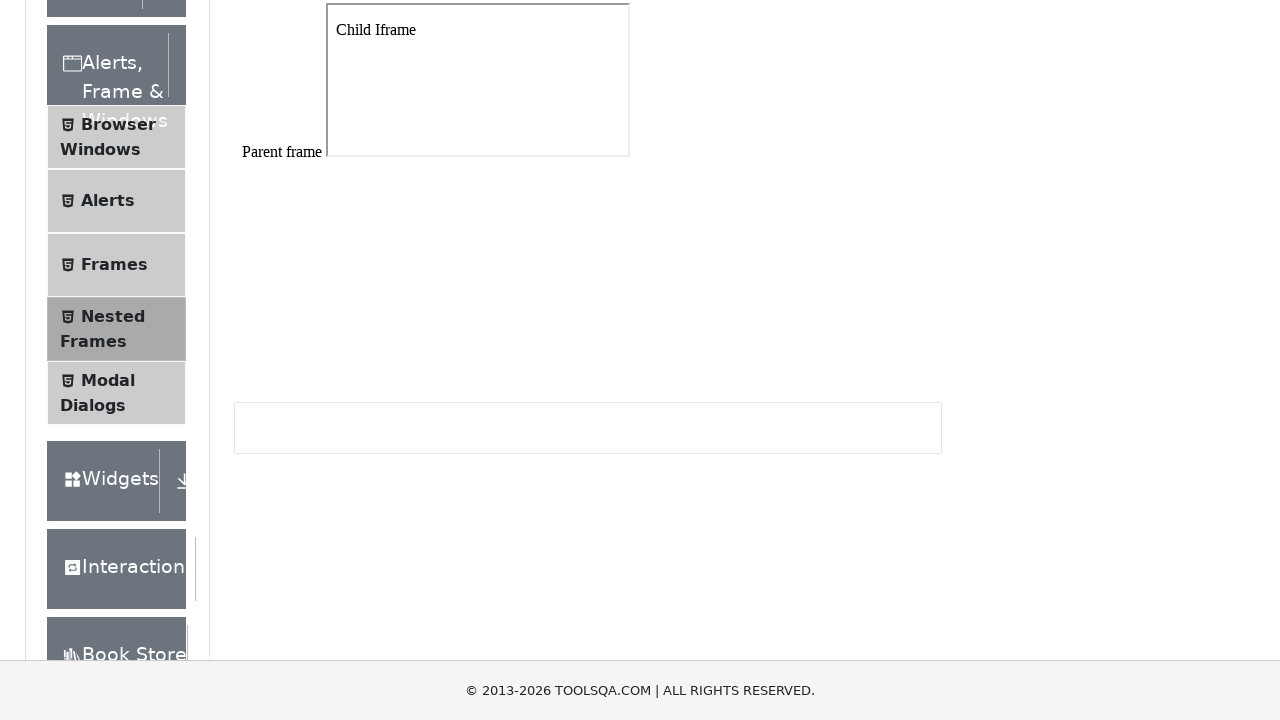

Retrieved child frame content: Child Iframe
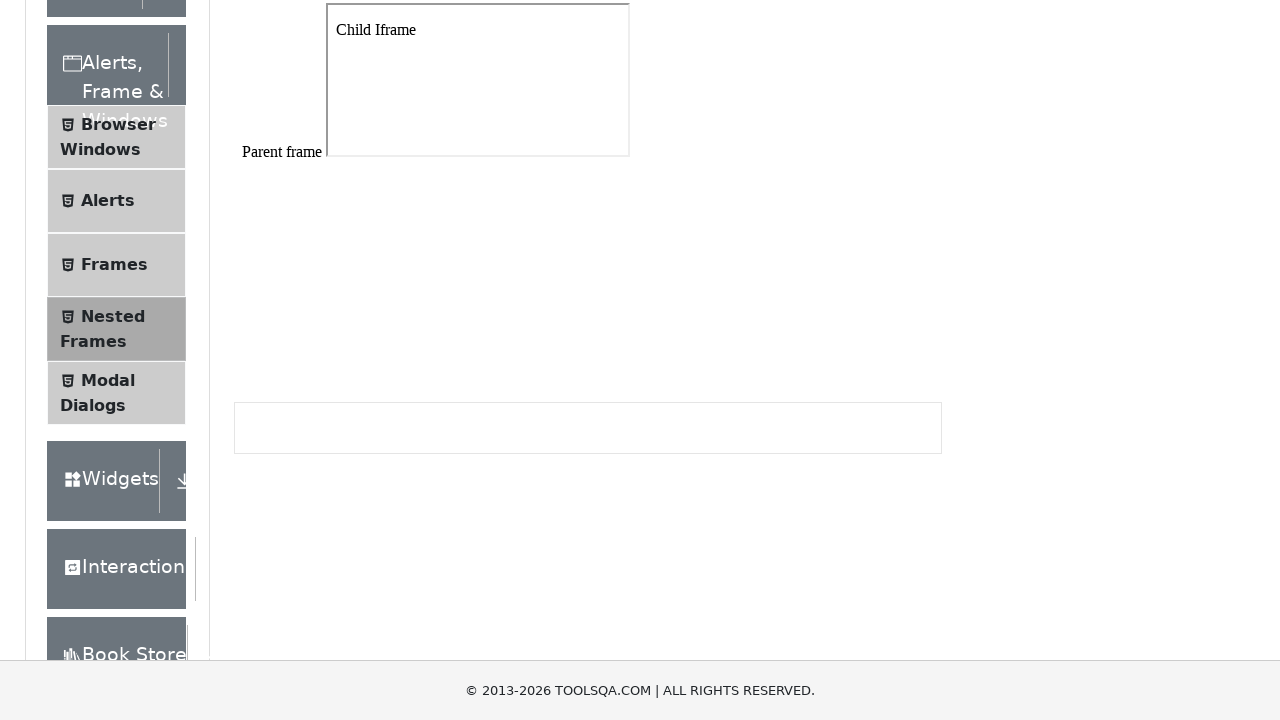

Waited 1000ms to ensure frames are fully loaded
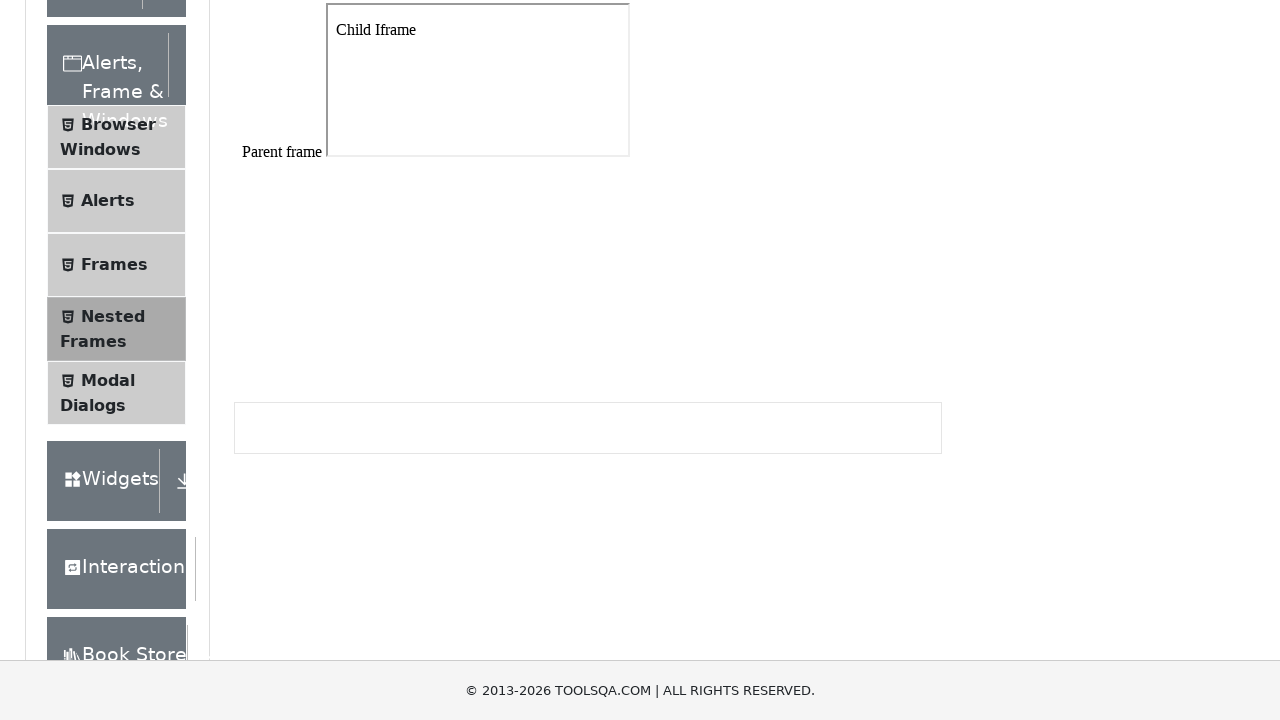

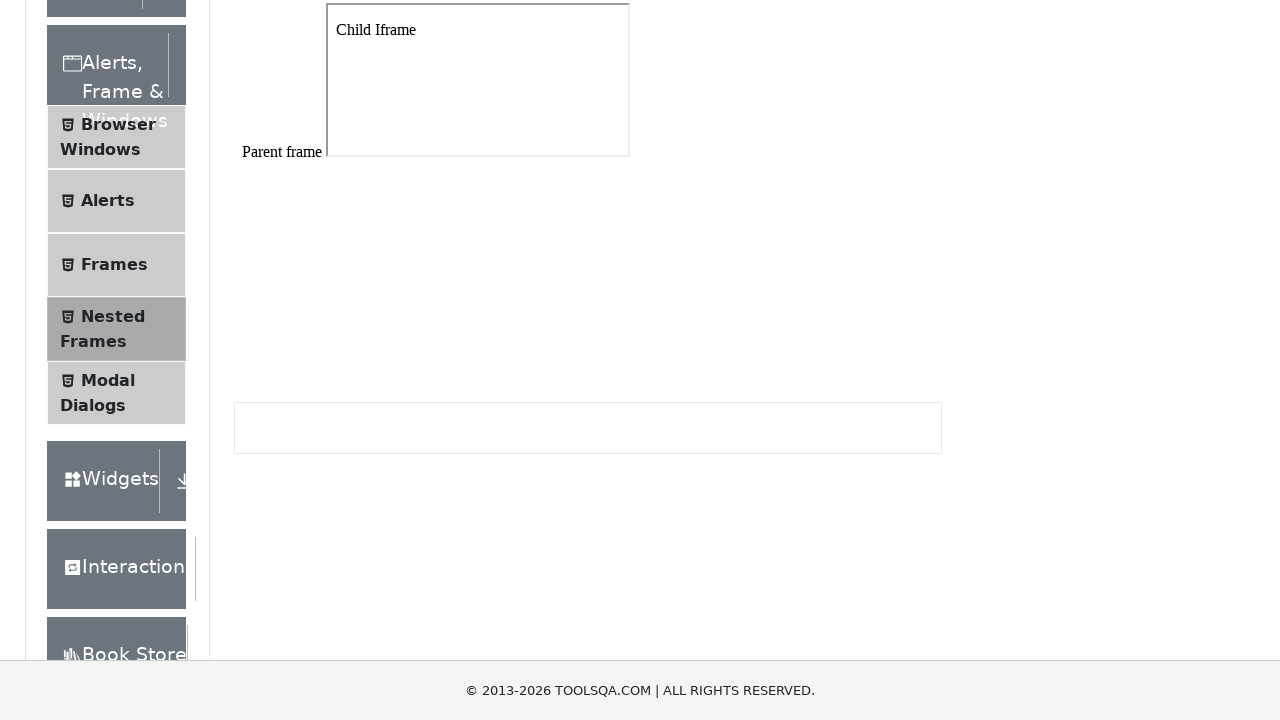